Tests handling a simple JavaScript alert by clicking a button that triggers an alert and accepting it

Starting URL: https://testautomationpractice.blogspot.com/

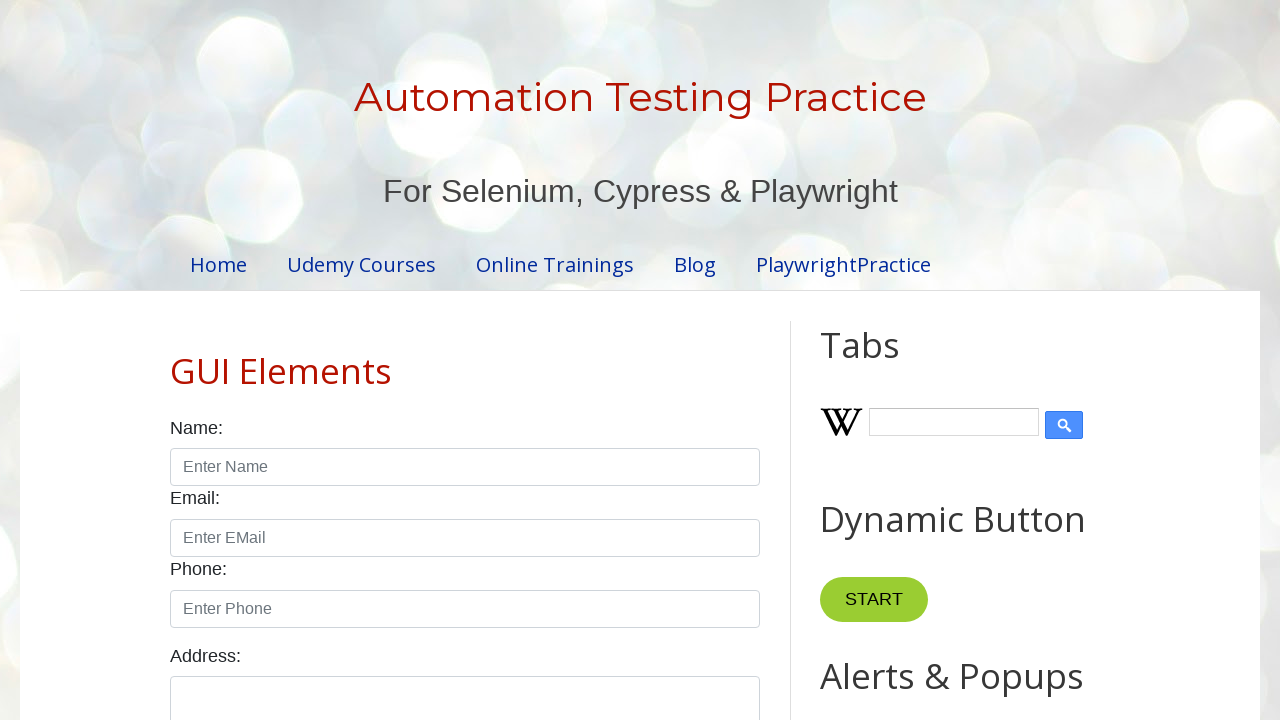

Set up dialog handler to accept alerts
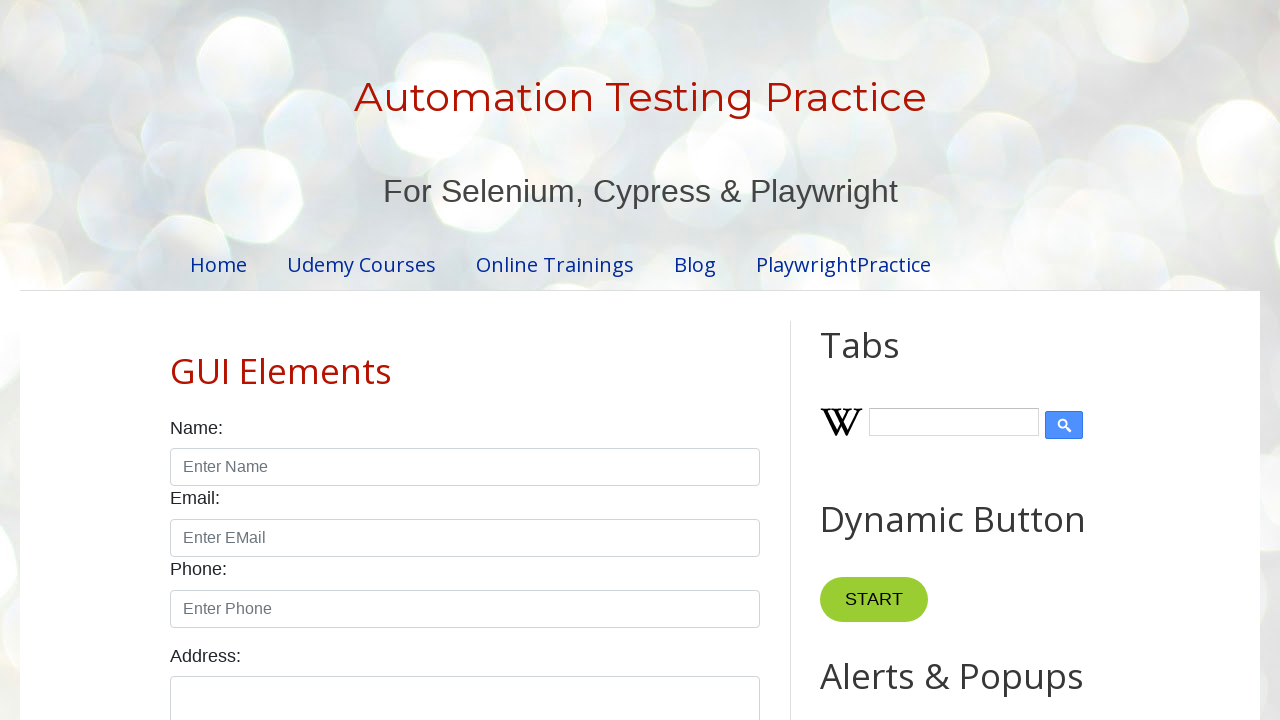

Clicked alert button to trigger simple alert at (888, 361) on xpath=//button[@id='alertBtn']
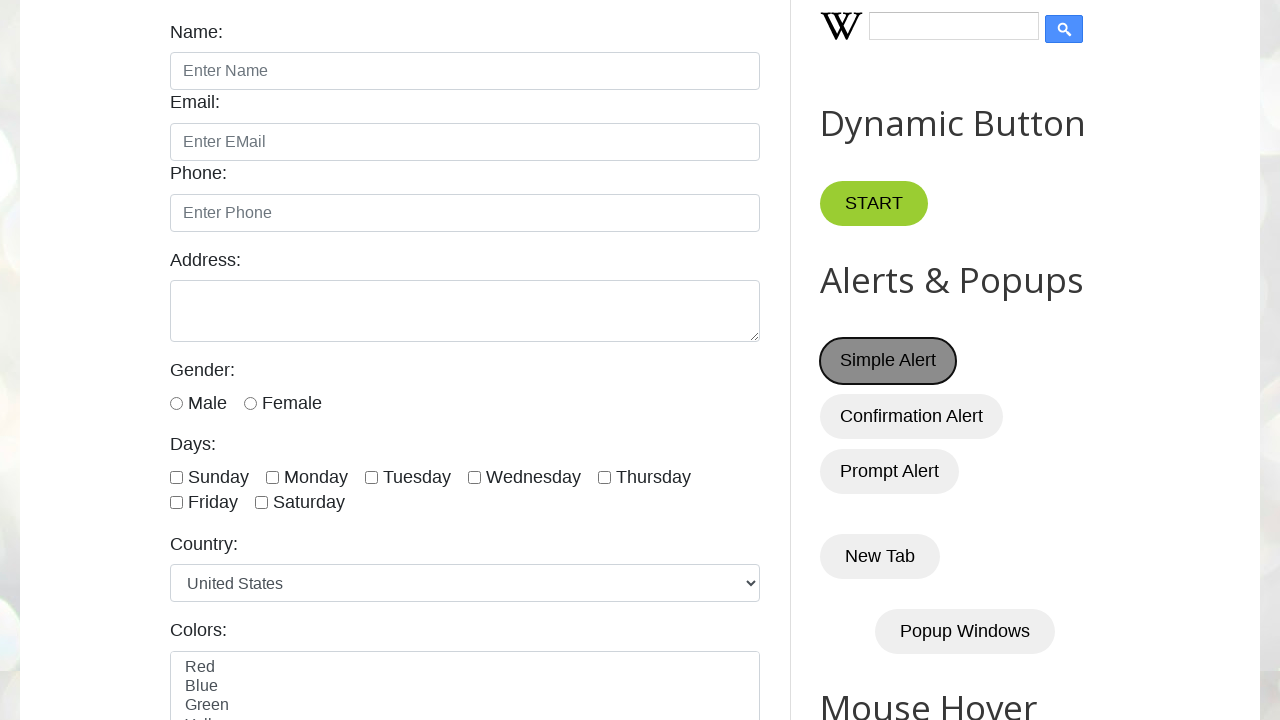

Waited 500ms for alert dialog to be handled
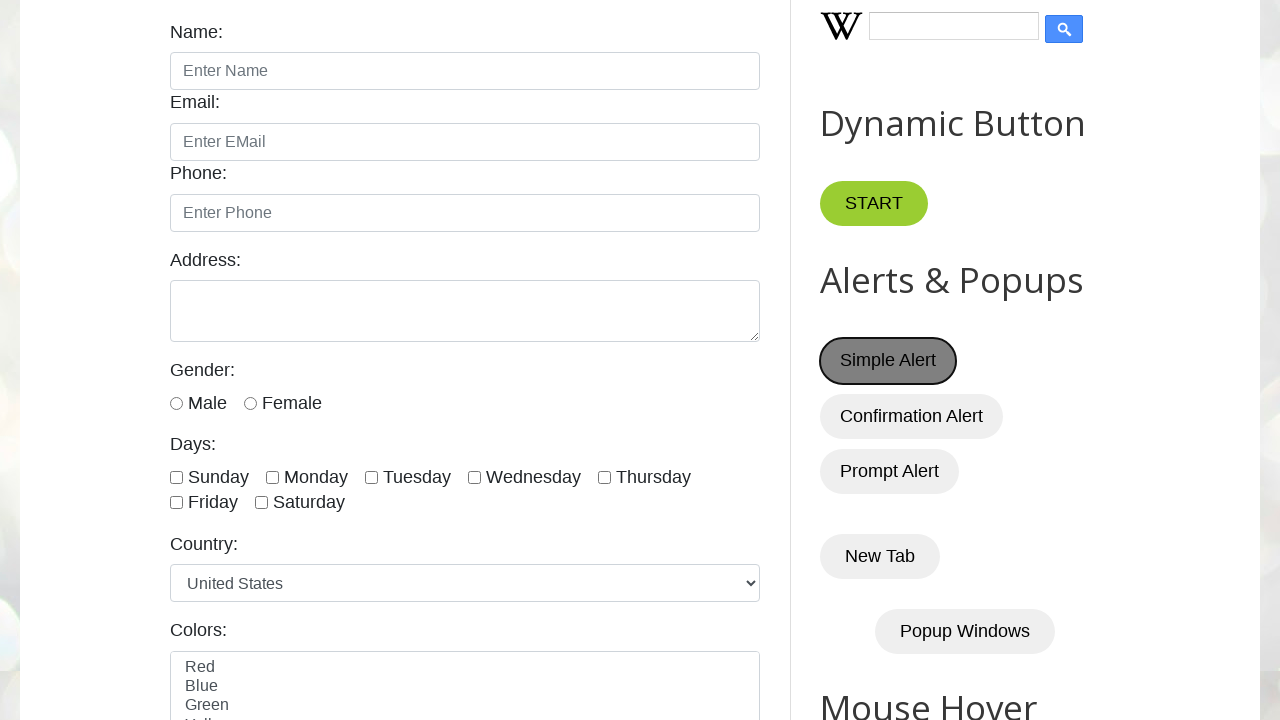

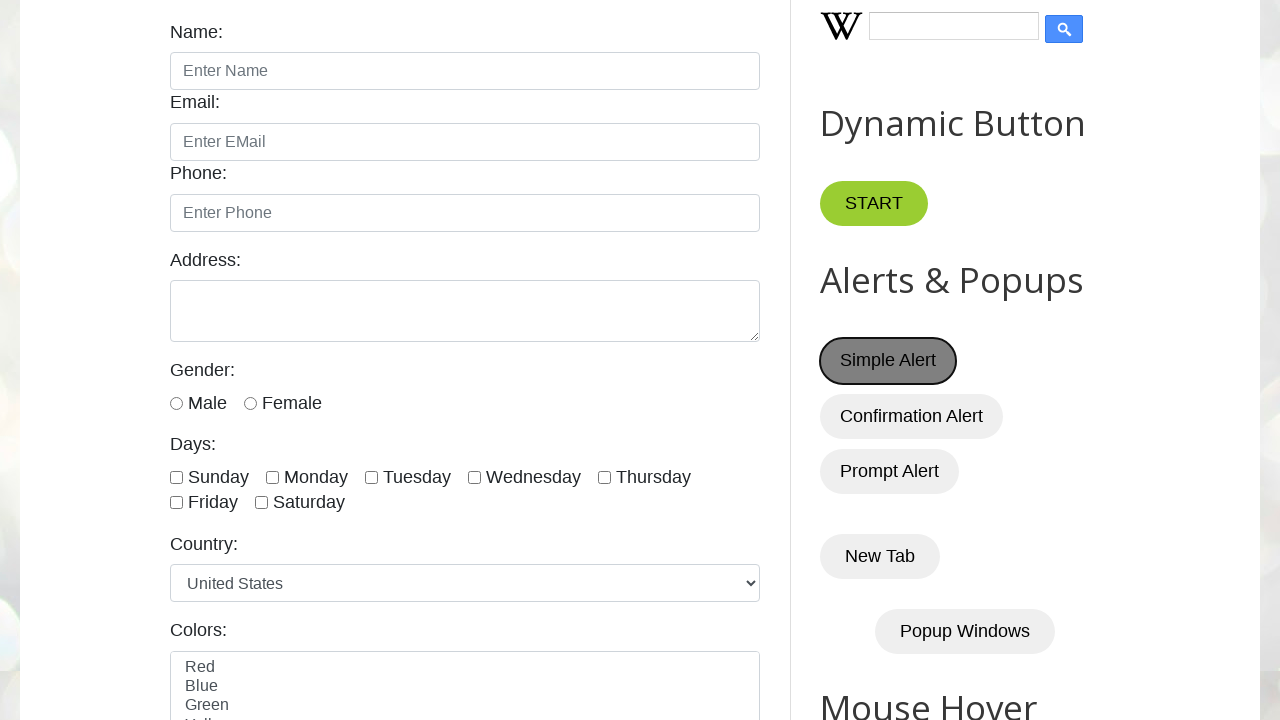